Tests JavaScript prompt dialog by clicking the prompt button, entering a name in the prompt, accepting it, and verifying the name appears in the result message

Starting URL: https://the-internet.herokuapp.com/javascript_alerts

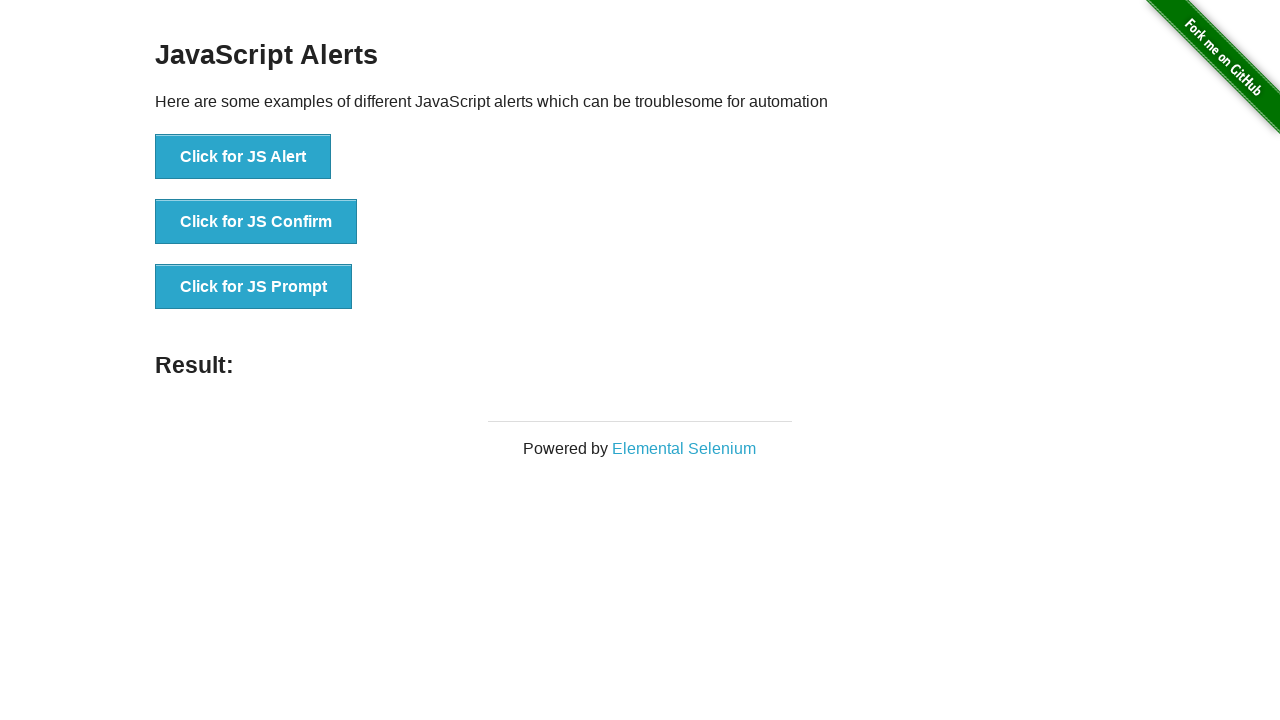

Set up dialog handler to accept prompt with 'Marcus Thompson'
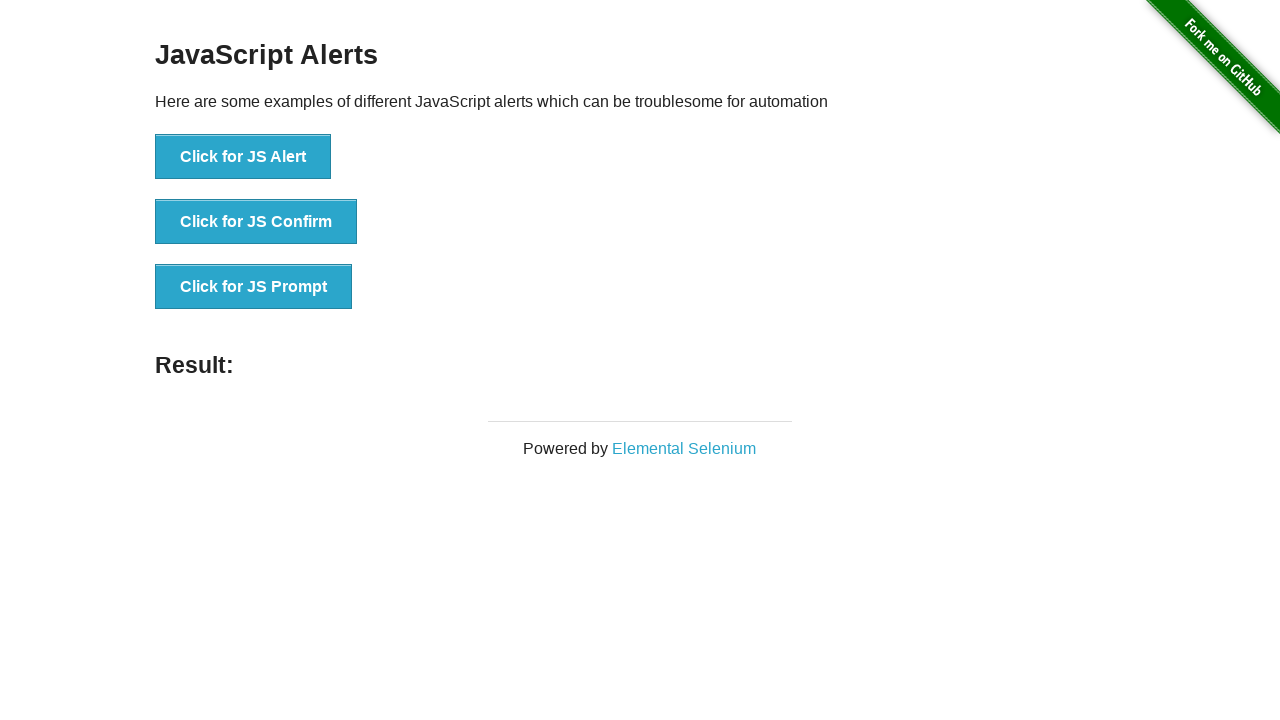

Clicked 'Click for JS Prompt' button to trigger JavaScript prompt dialog at (254, 287) on xpath=//button[text()='Click for JS Prompt']
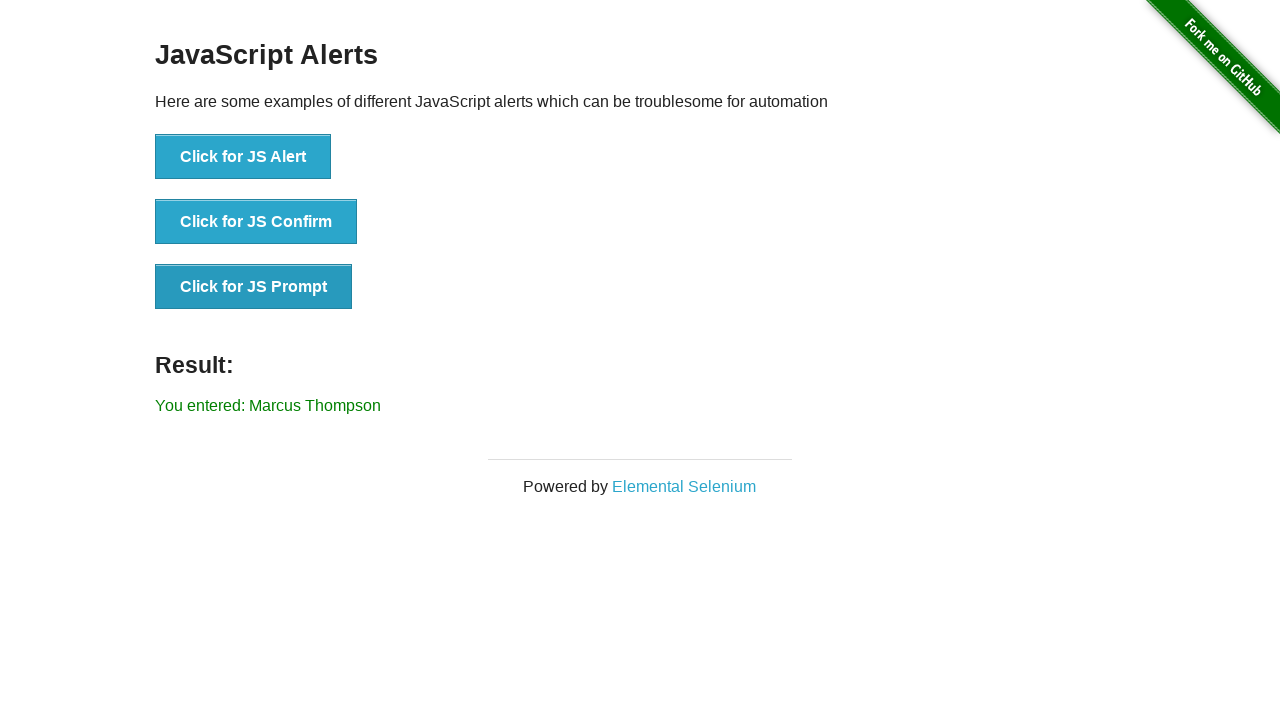

Result message element loaded after prompt was accepted
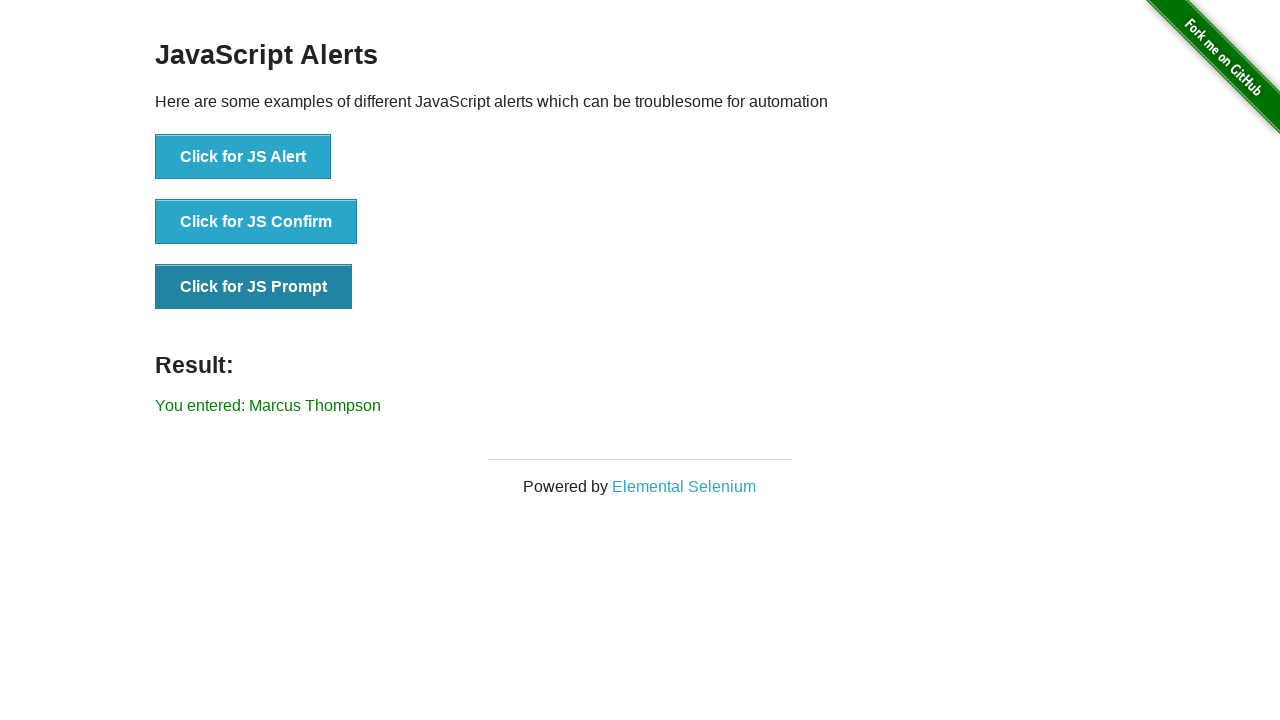

Retrieved result text content from #result element
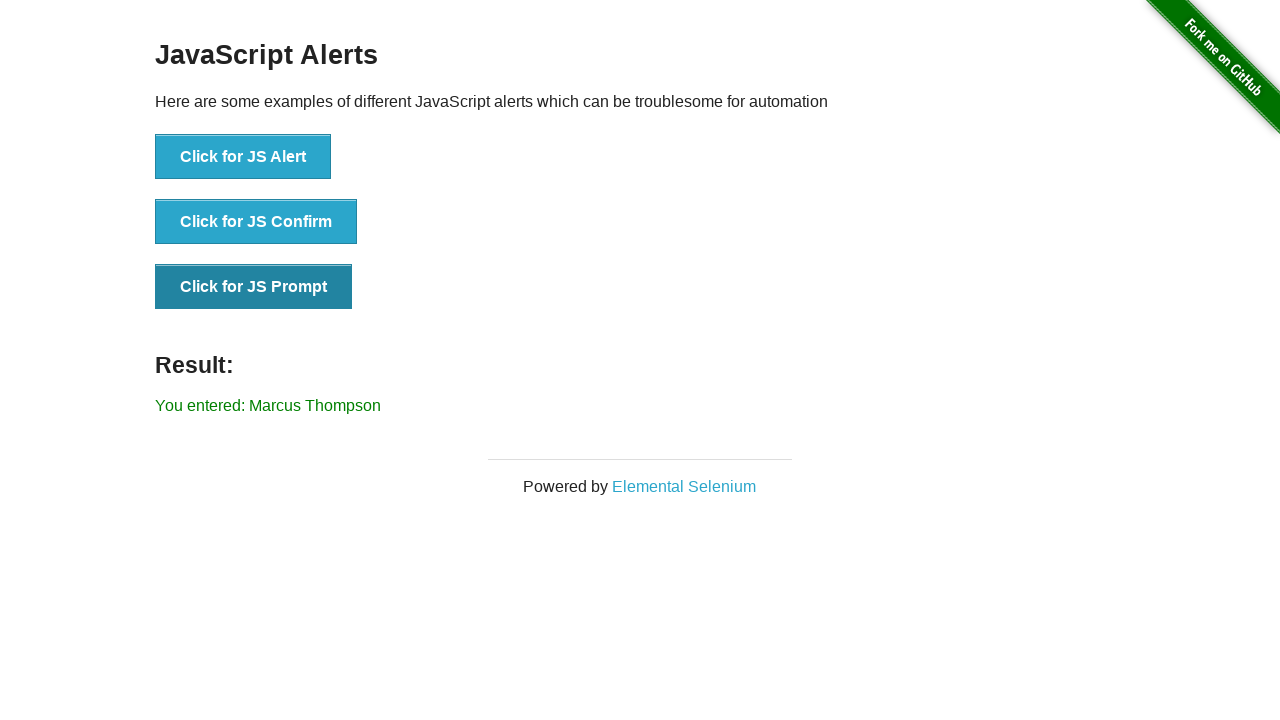

Verified 'Marcus Thompson' appears in the result message
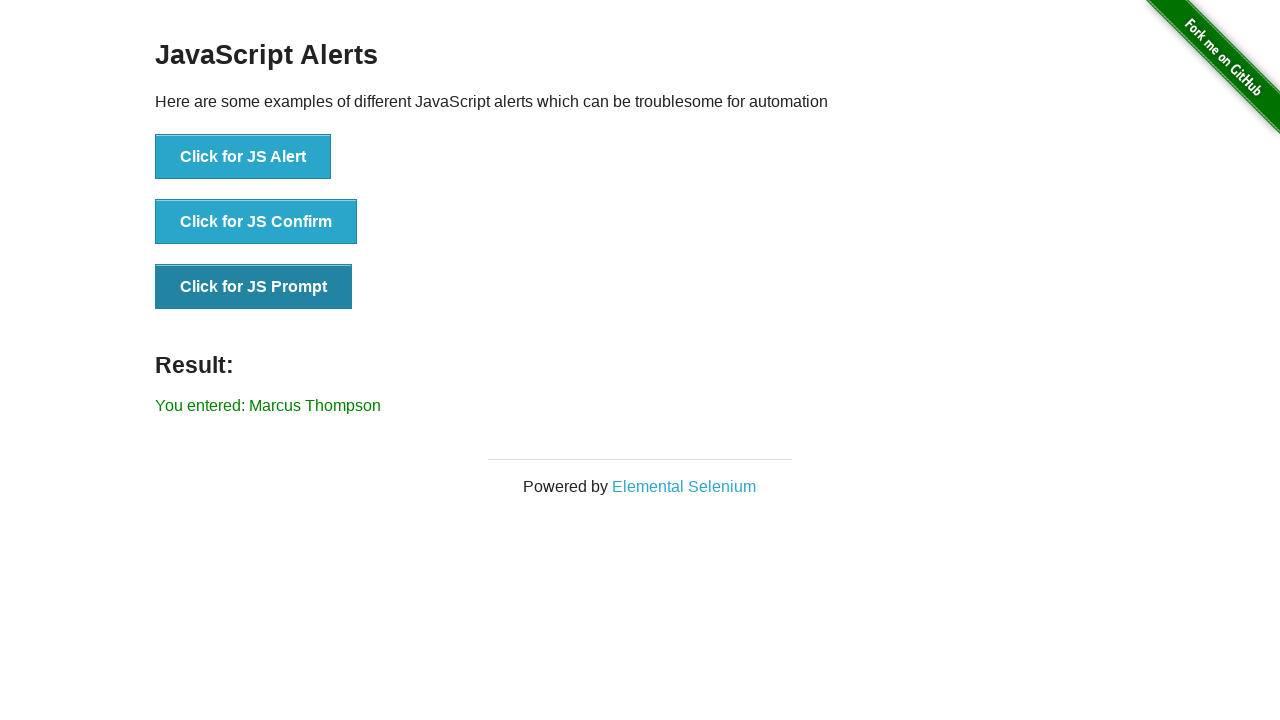

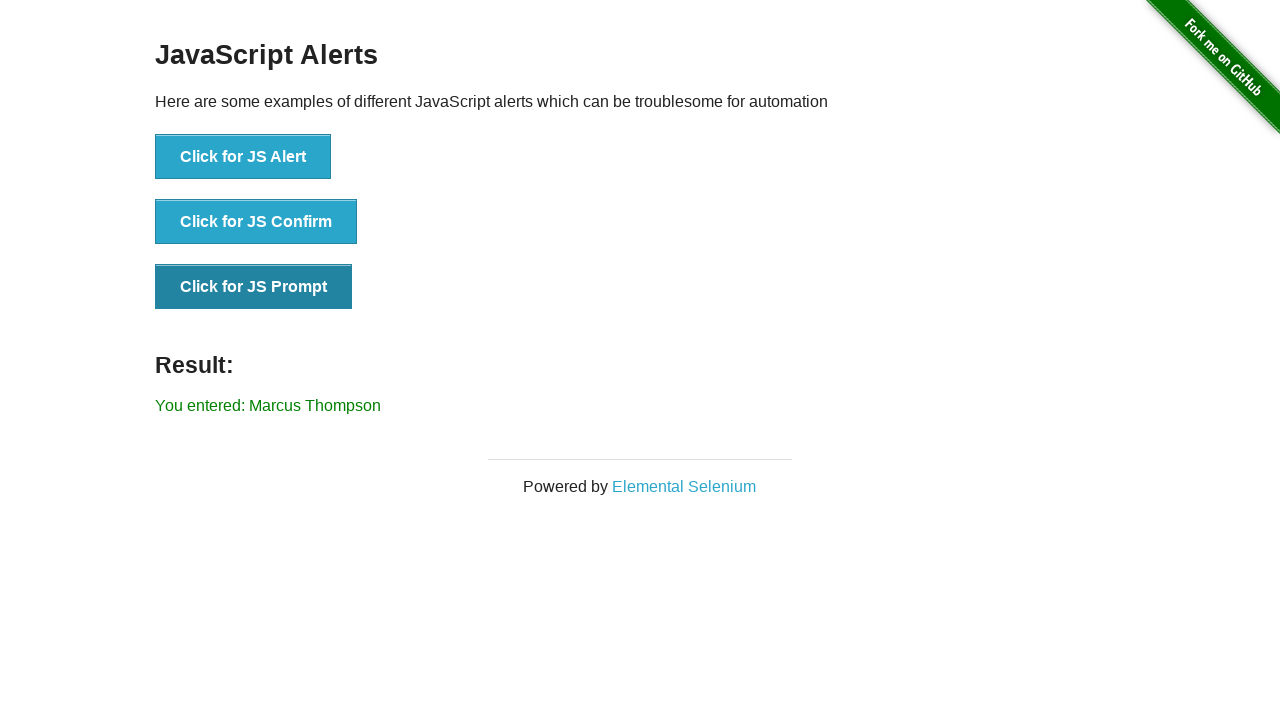